Tests navigation to the transactions page by clicking the Transactions button

Starting URL: https://www.globalsqa.com/angularJs-protractor/BankingProject/#/login

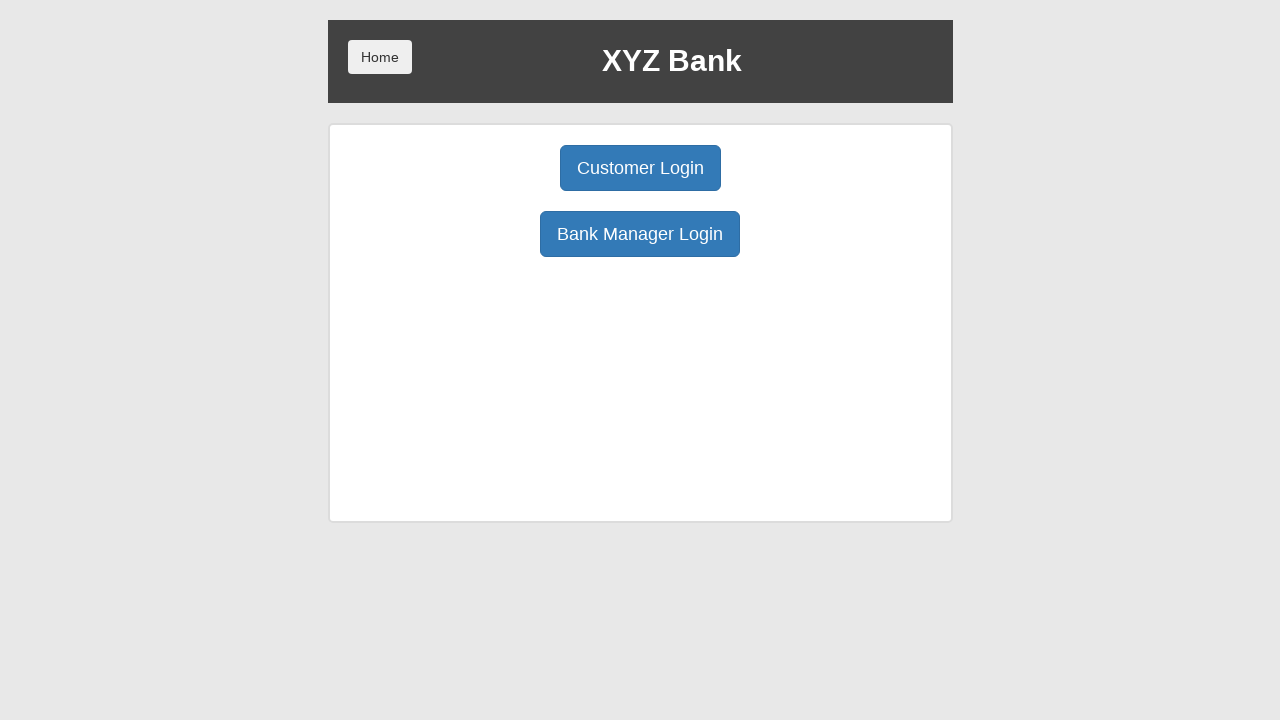

Clicked Customer Login button at (640, 168) on button:has-text('Customer Login')
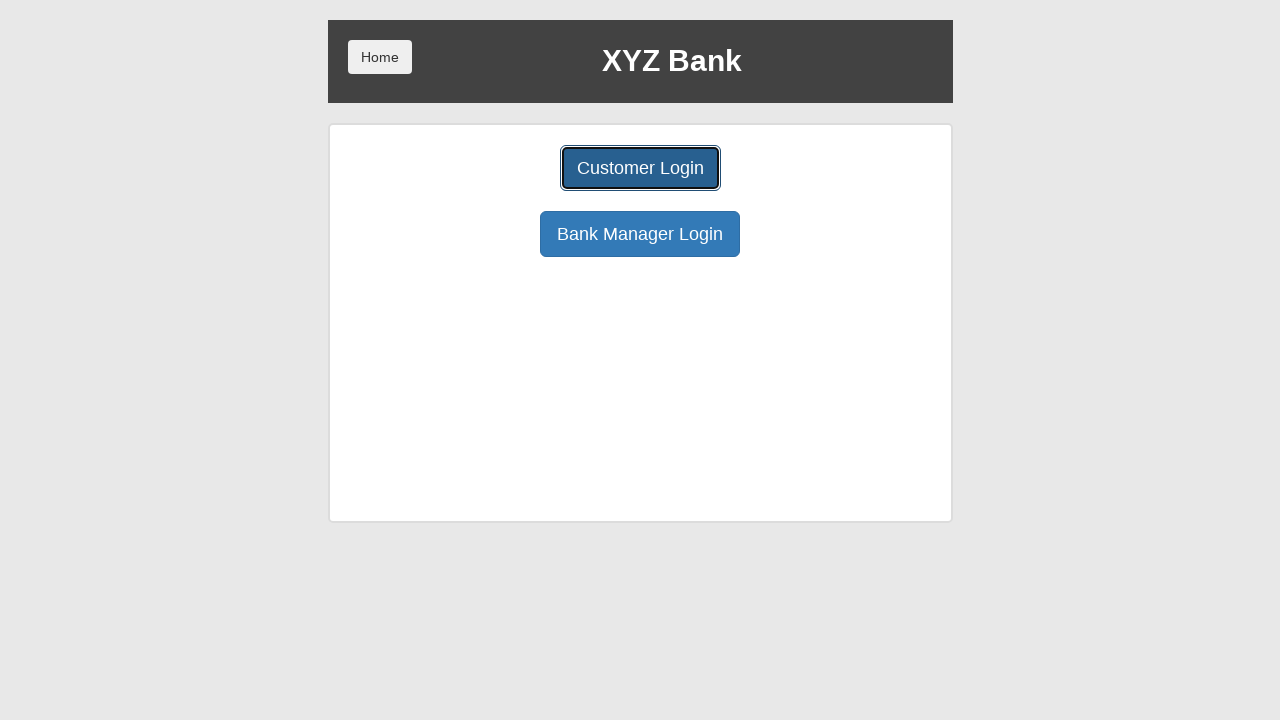

Clicked user dropdown menu at (640, 187) on select#userSelect
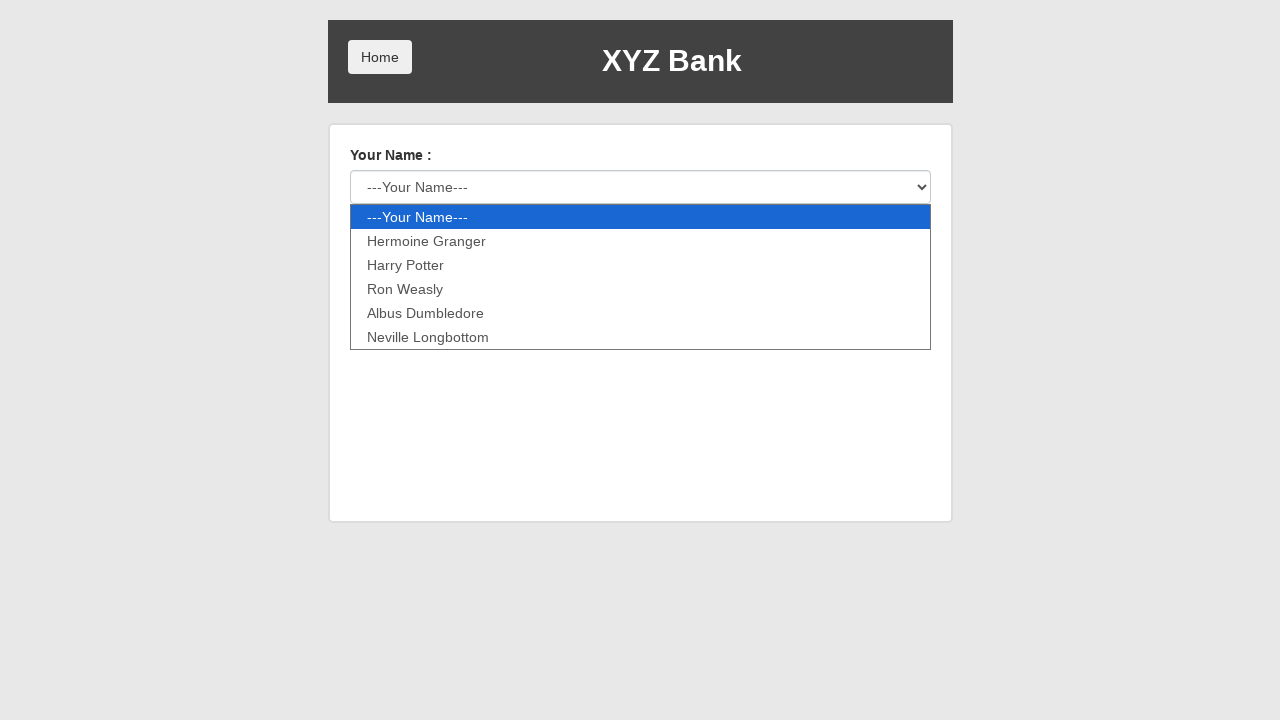

Selected user from dropdown (index 2) on select#userSelect
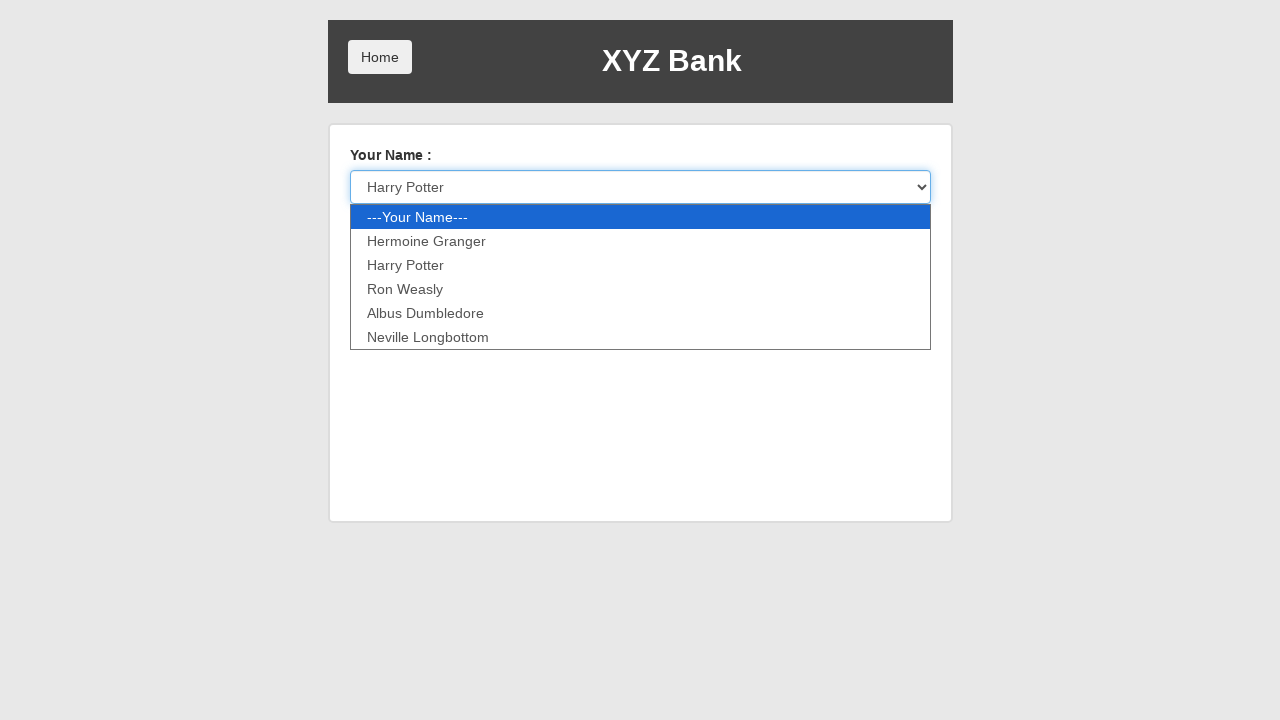

Clicked Login button to authenticate at (380, 236) on button[type='submit']
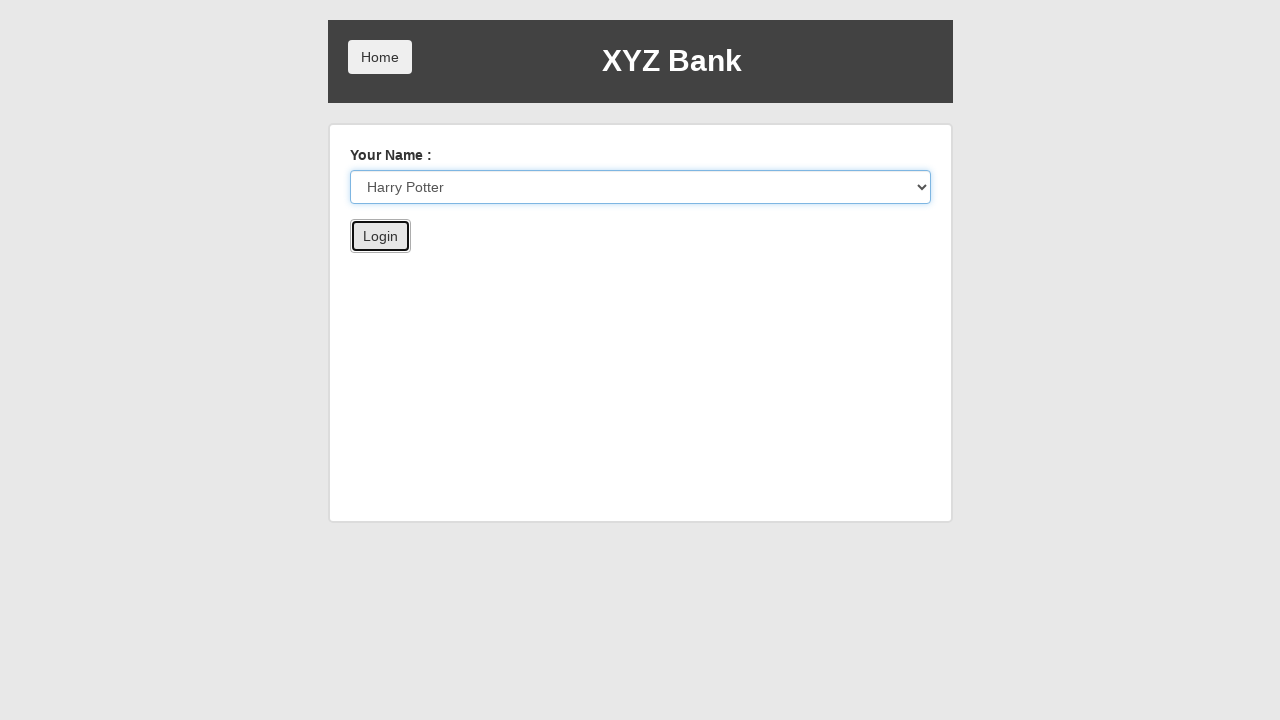

Clicked Transactions button to navigate to transactions page at (532, 264) on button:has-text('Transactions')
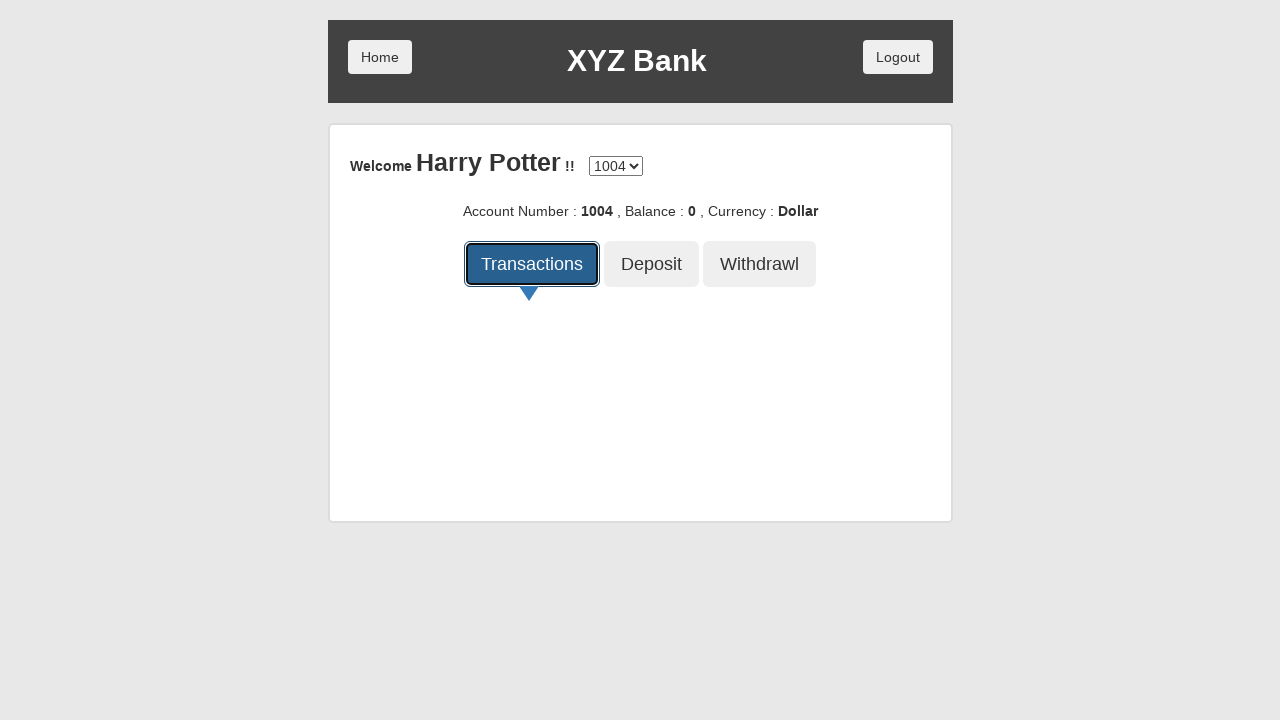

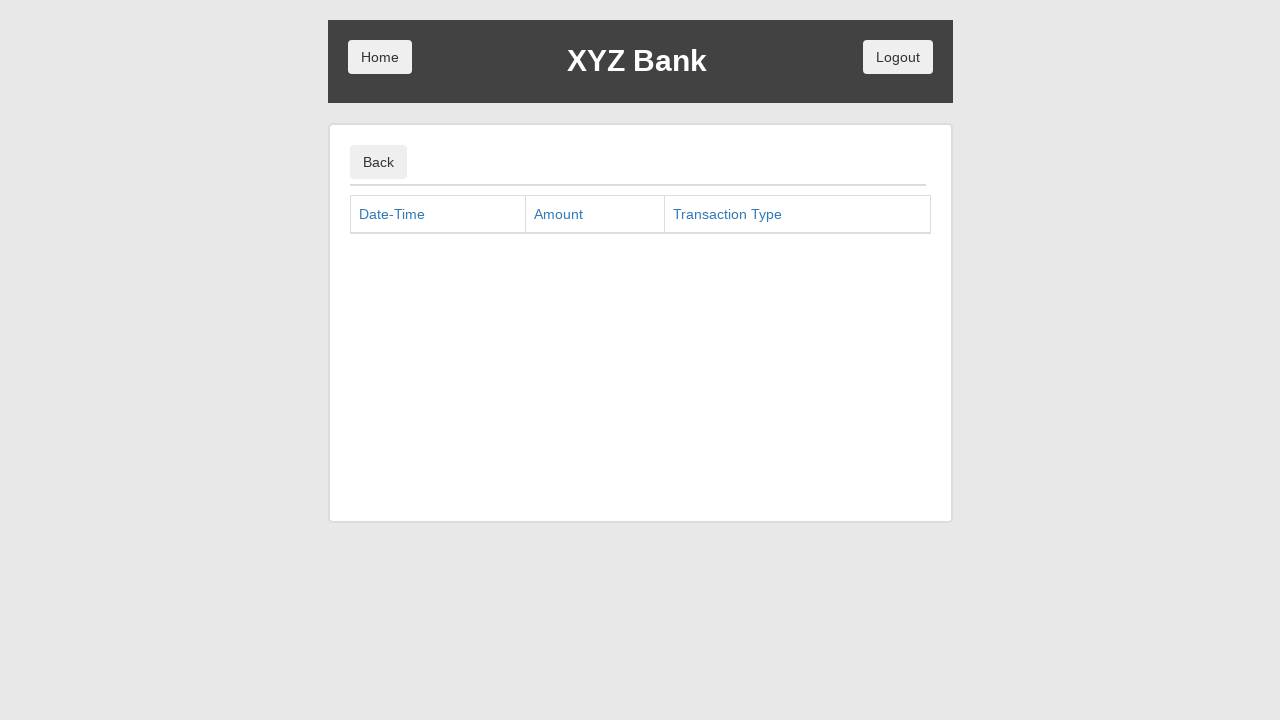